Tests the like counter functionality by navigating to the Global Feed and clicking the like button on the first article preview

Starting URL: https://conduit.bondaracademy.com/

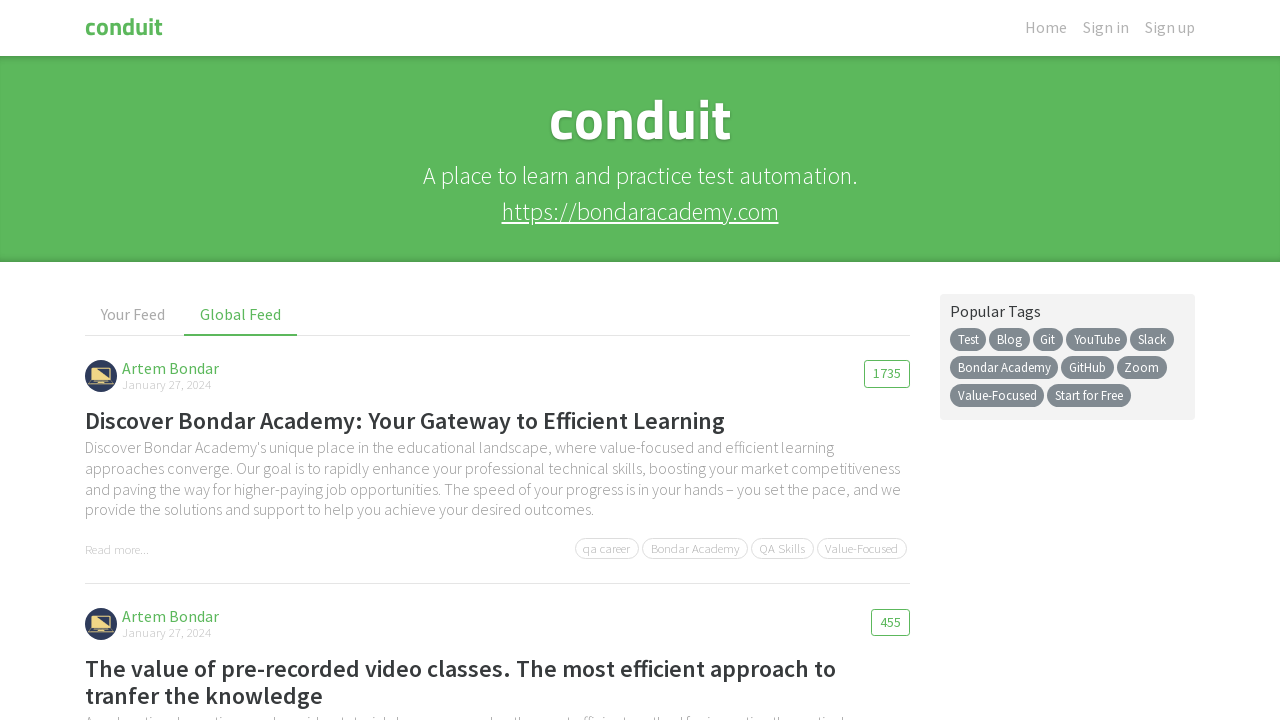

Clicked on Global Feed tab at (241, 315) on internal:text="Global Feed"i
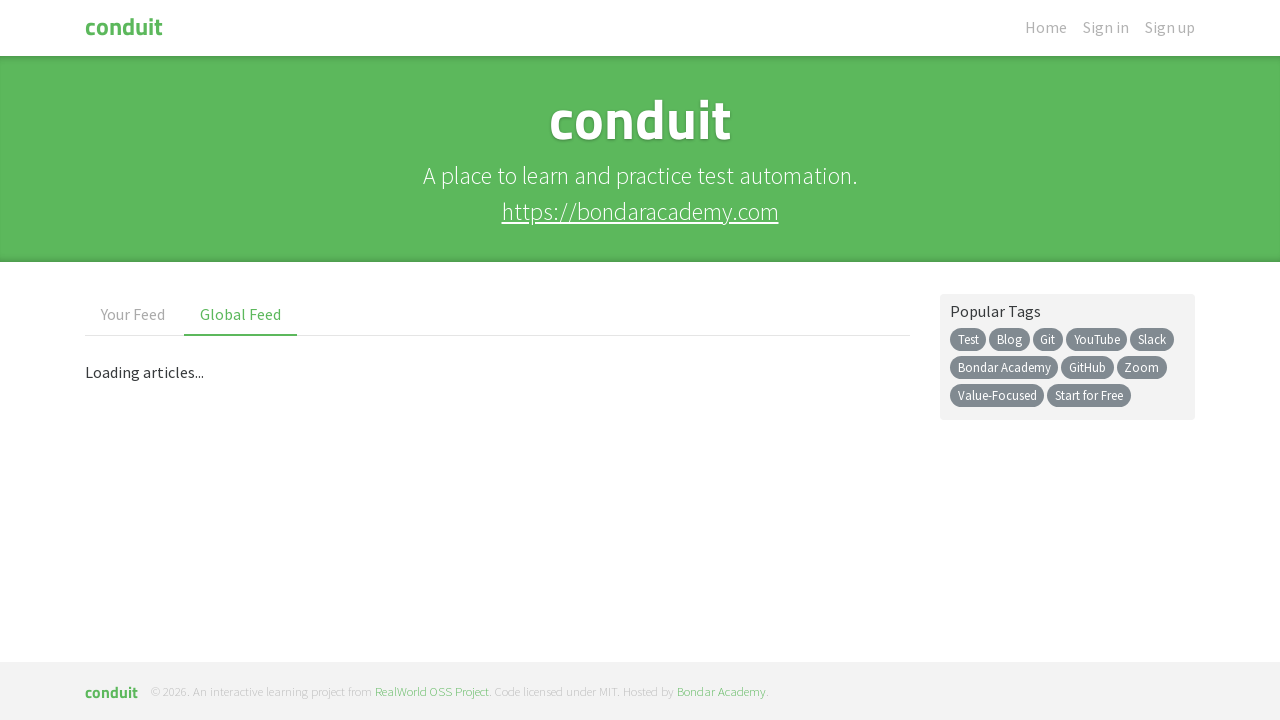

Located the like button on the first article preview
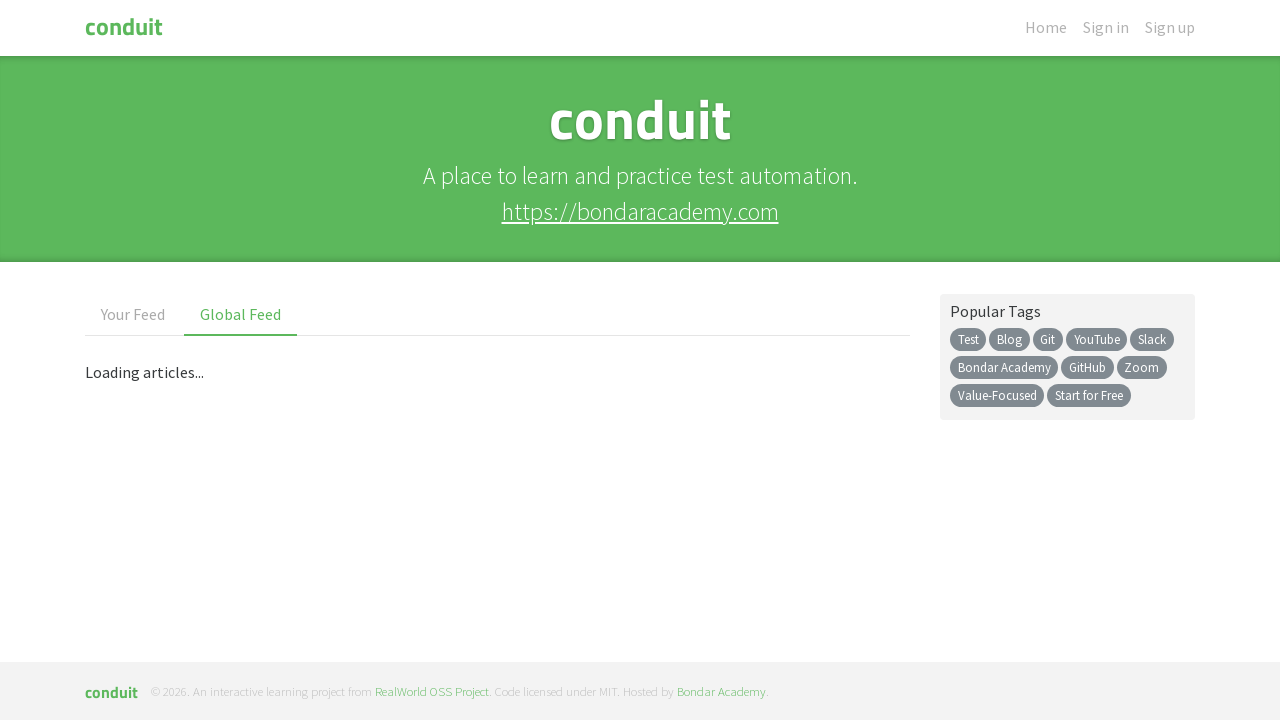

Clicked the like button to increase the like counter at (887, 374) on app-article-preview >> nth=0 >> button
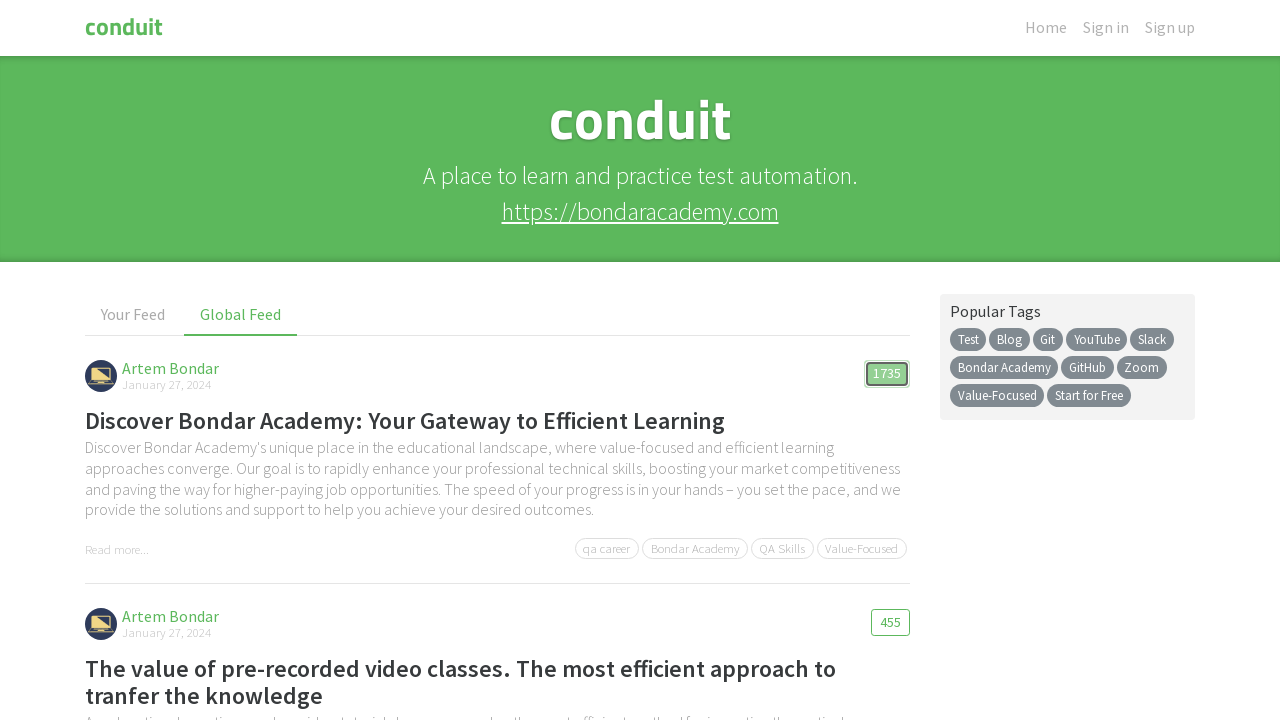

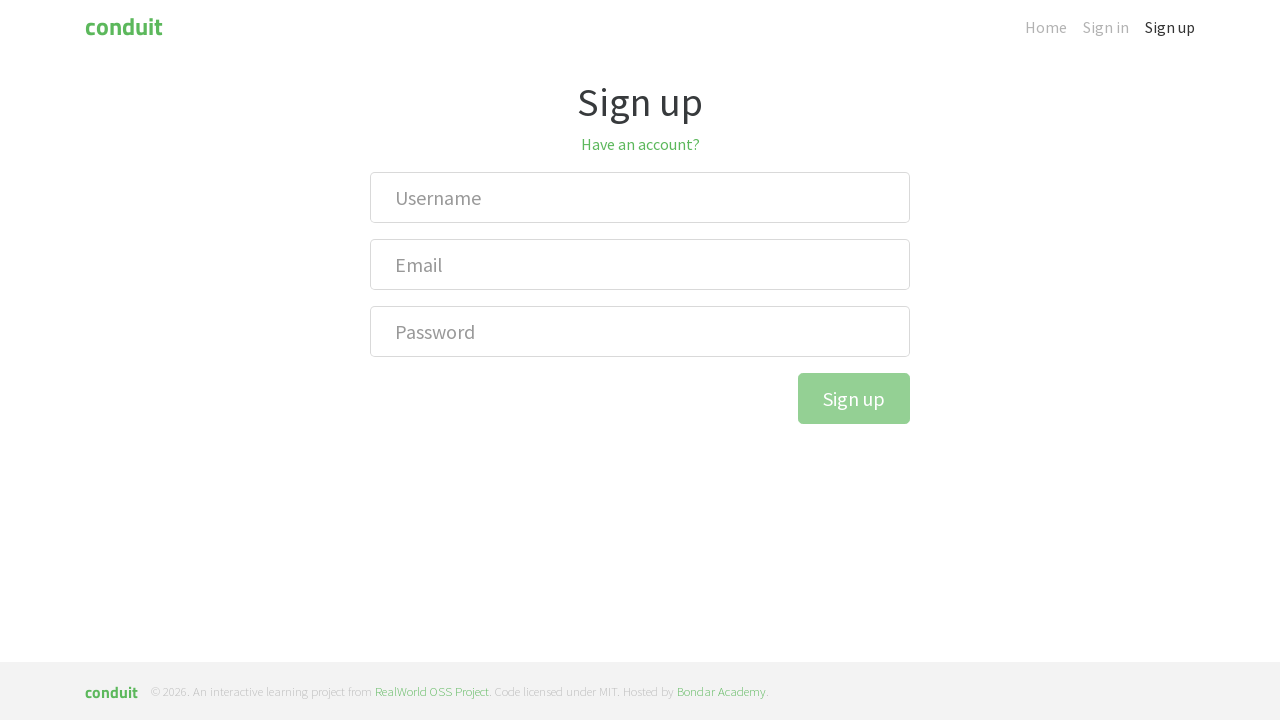